Tests radio button functionality by clicking all three radio buttons on the automation practice page

Starting URL: https://rahulshettyacademy.com/AutomationPractice/

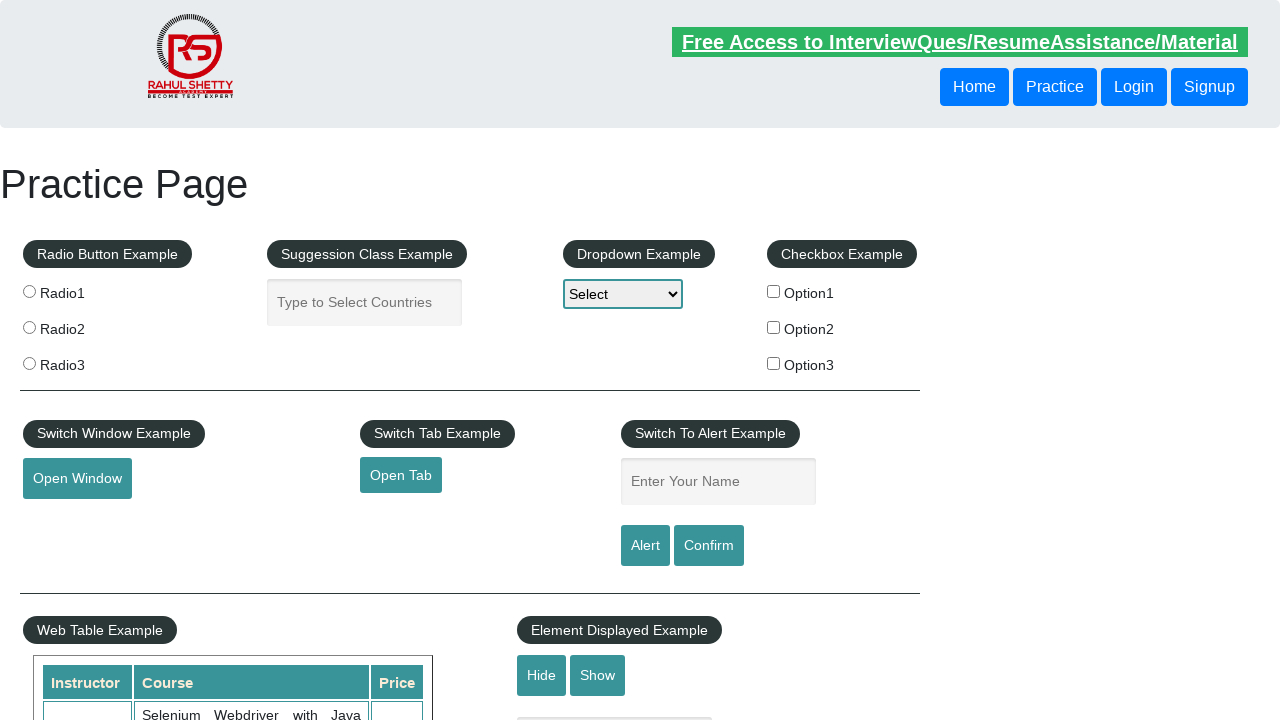

Waited for first radio button to become visible
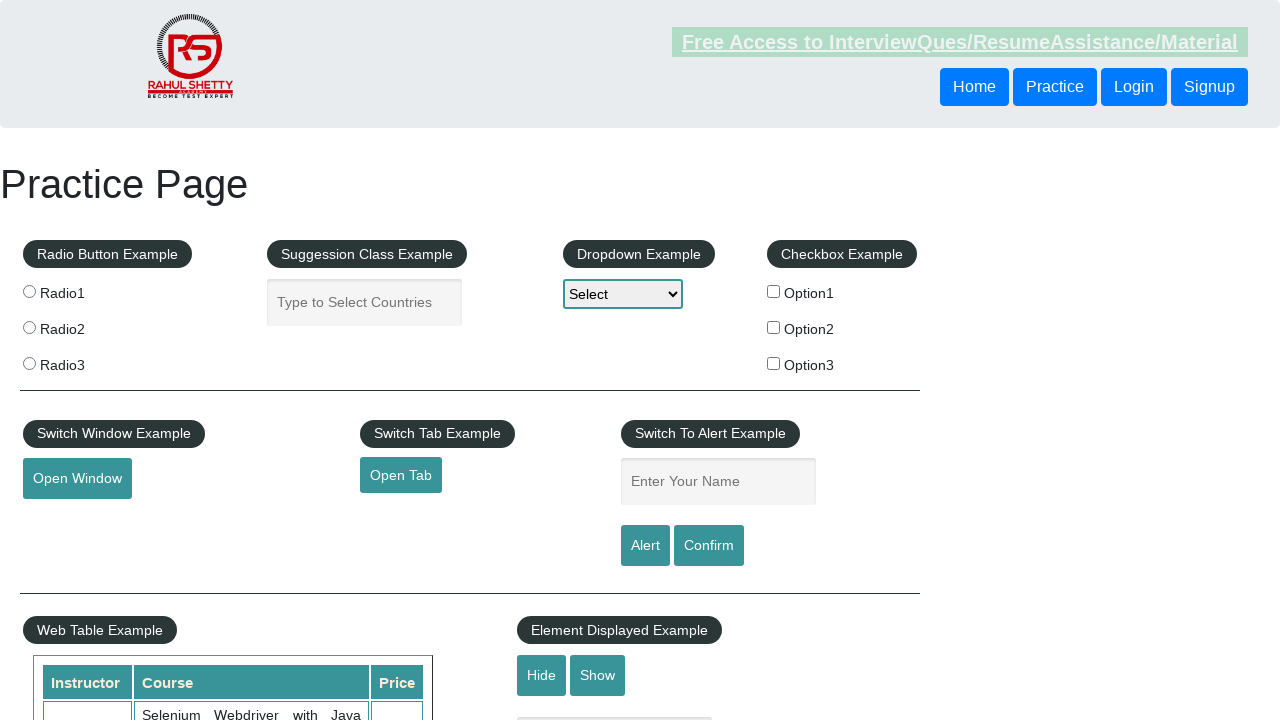

Clicked radio button 1 at (29, 291) on xpath=//input[@value='radio1']
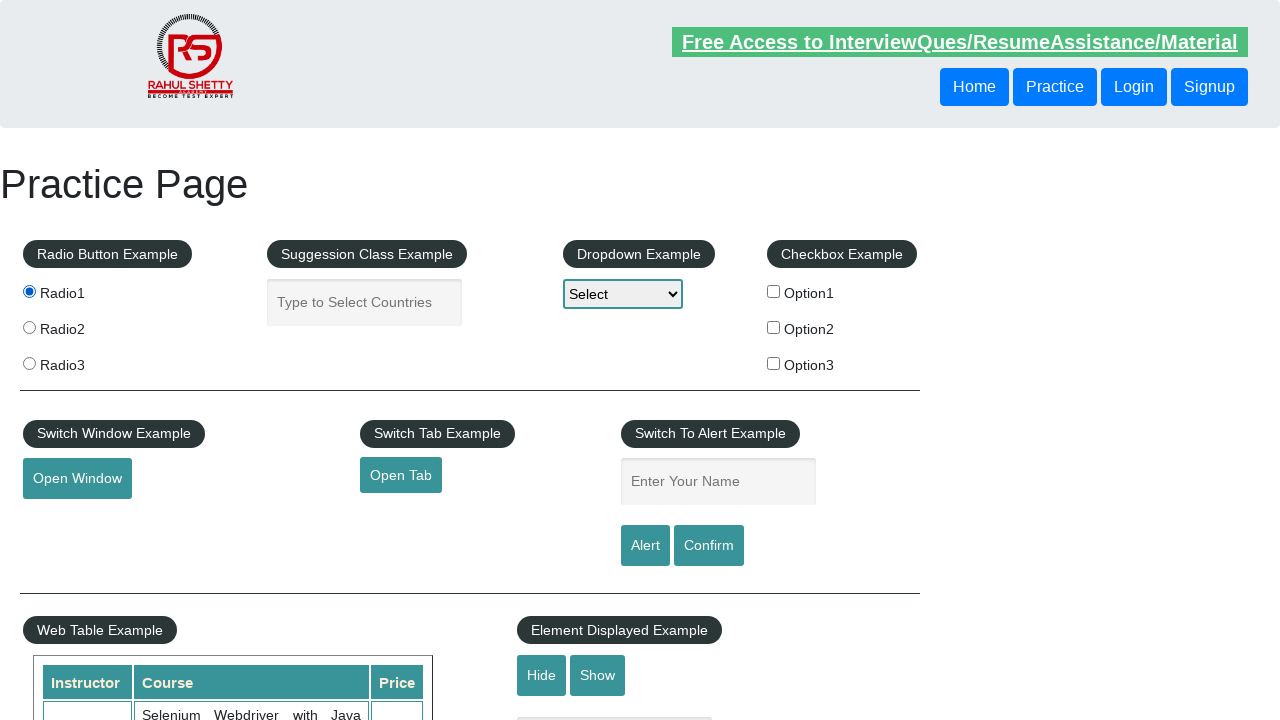

Clicked radio button 2 at (29, 327) on xpath=//input[@value='radio2']
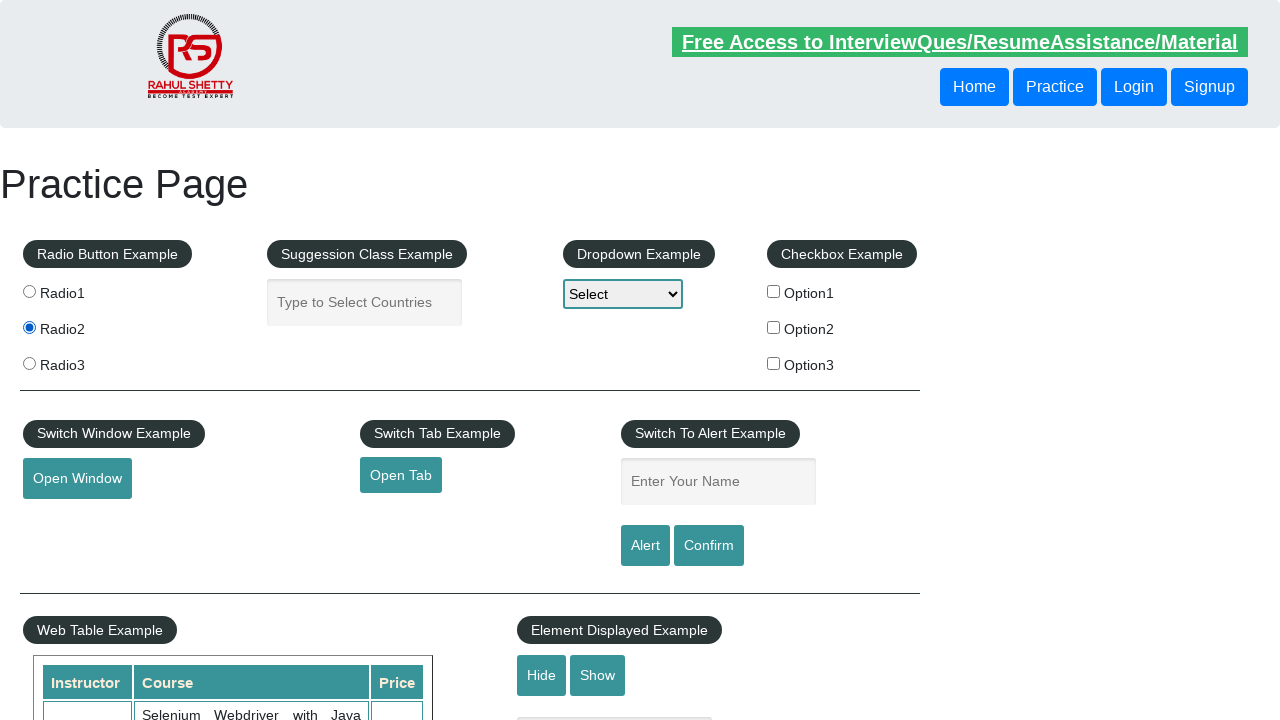

Clicked radio button 3 at (29, 363) on xpath=//input[@value='radio3']
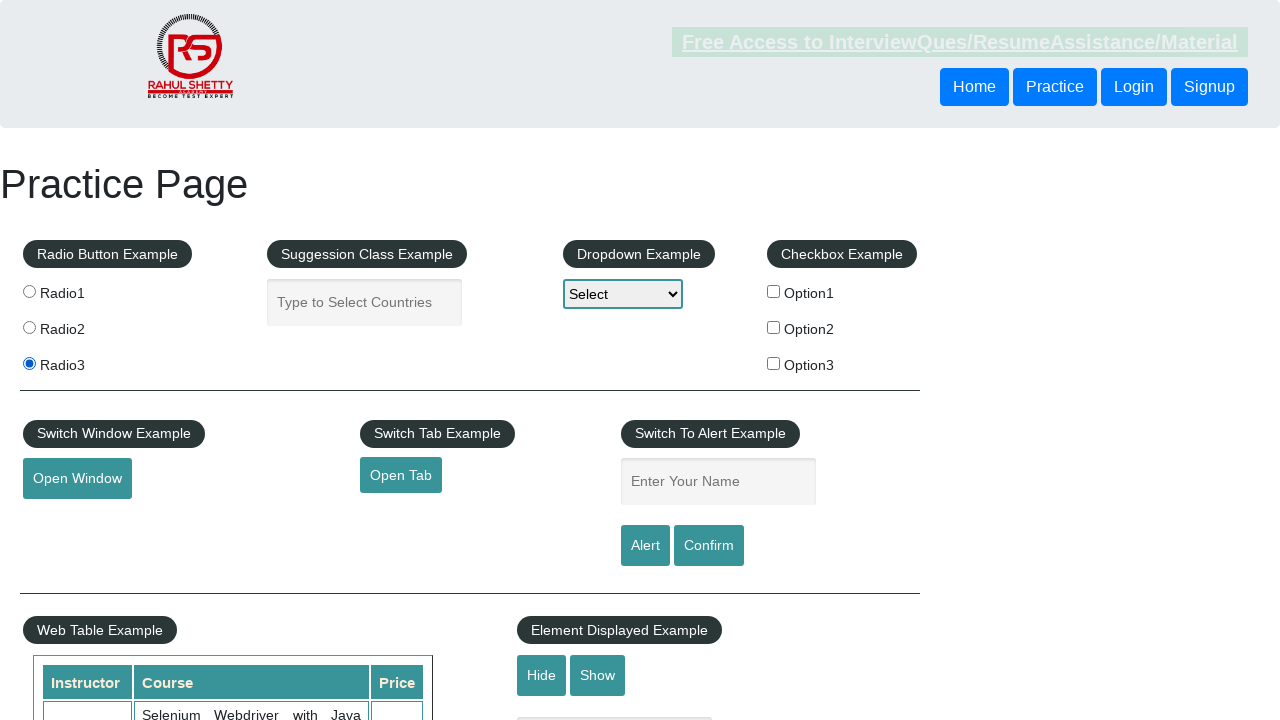

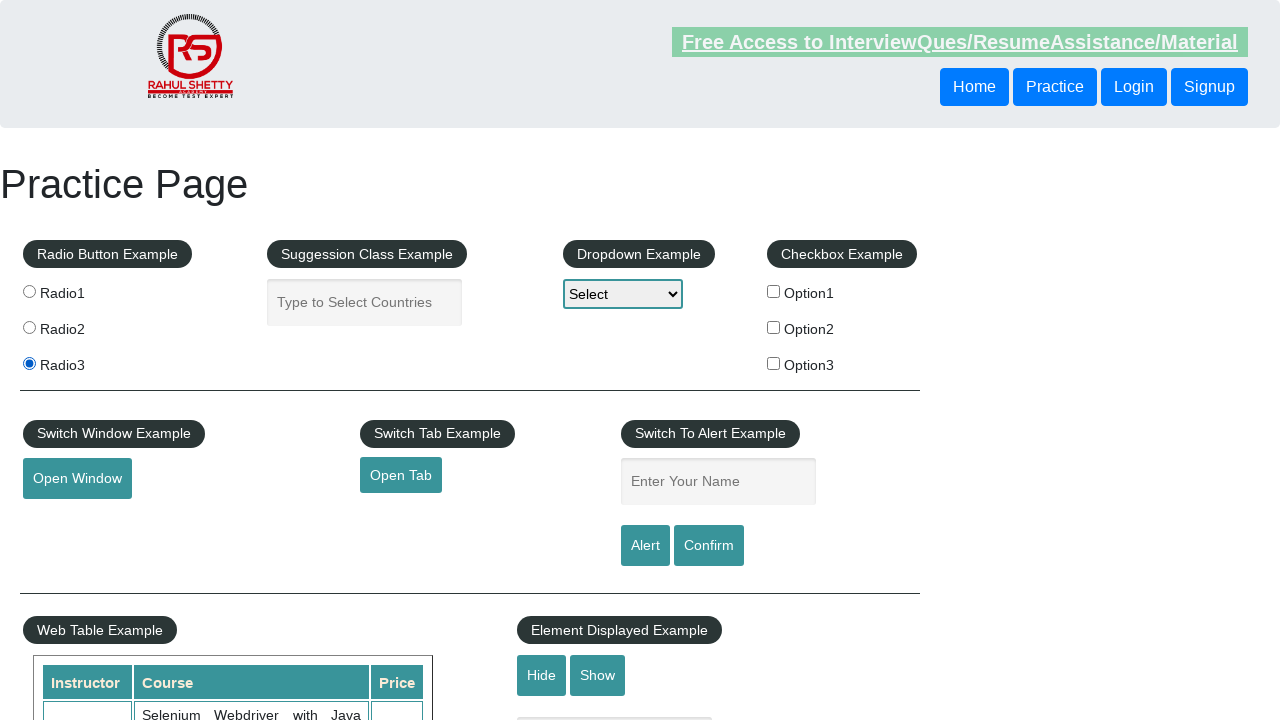